Tests editing a todo item by double-clicking, changing the text, and pressing Enter

Starting URL: https://demo.playwright.dev/todomvc

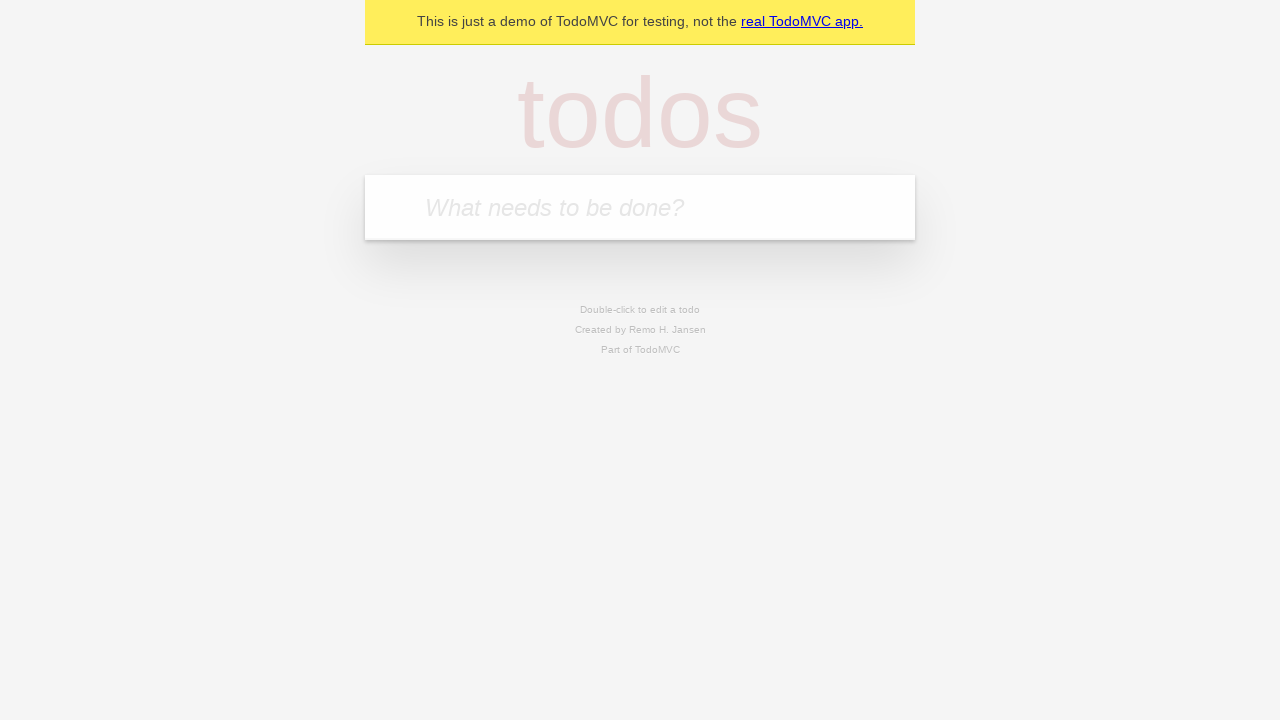

Filled todo input with 'buy some cheese' on internal:attr=[placeholder="What needs to be done?"i]
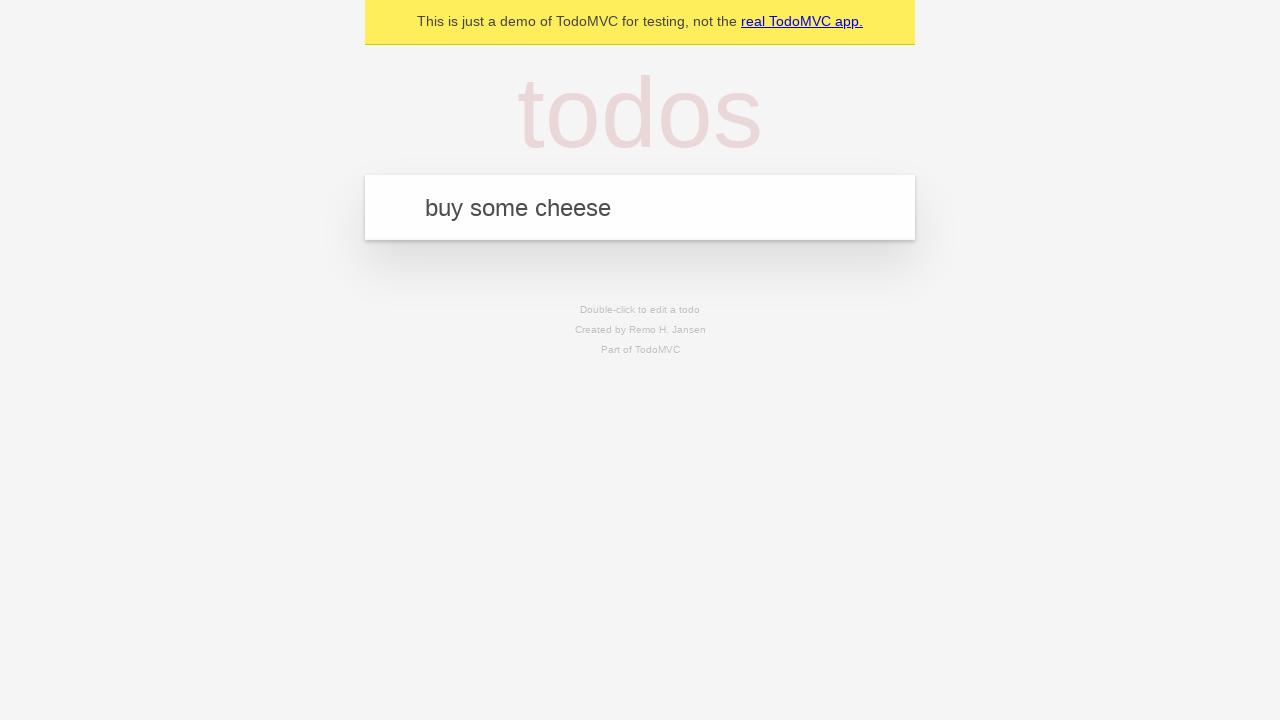

Pressed Enter to add 'buy some cheese' to todo list on internal:attr=[placeholder="What needs to be done?"i]
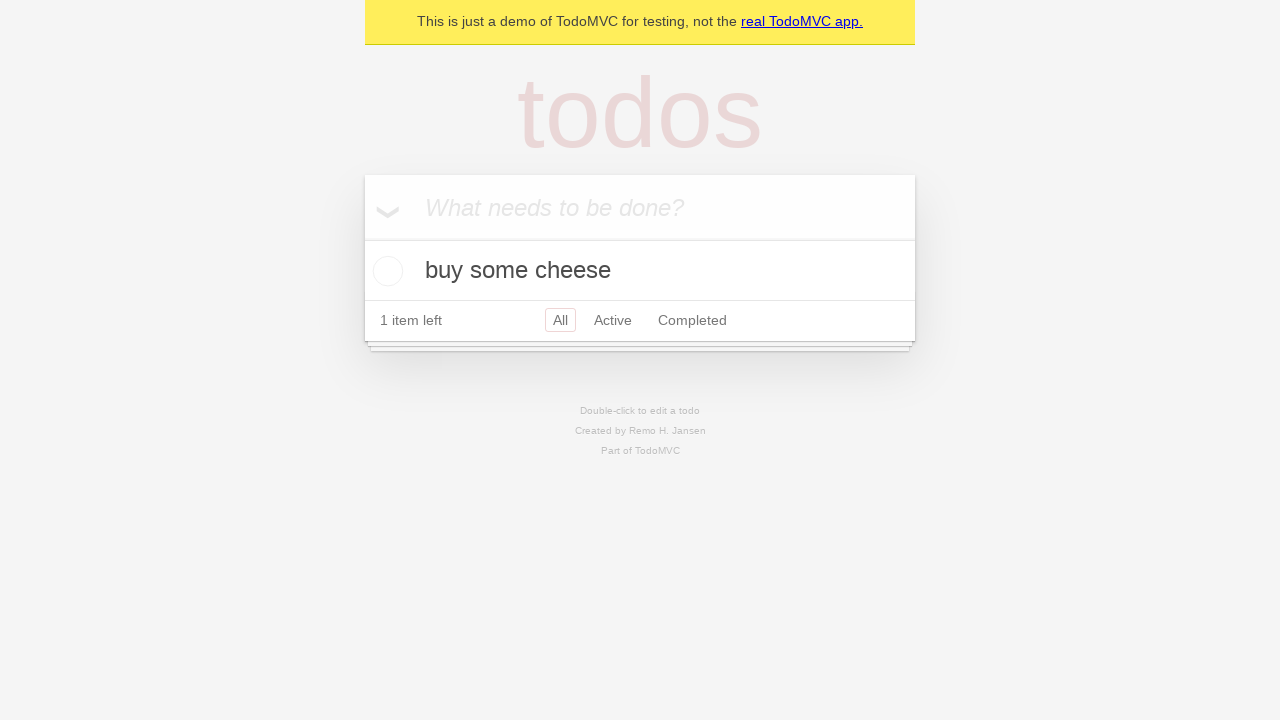

Filled todo input with 'feed the cat' on internal:attr=[placeholder="What needs to be done?"i]
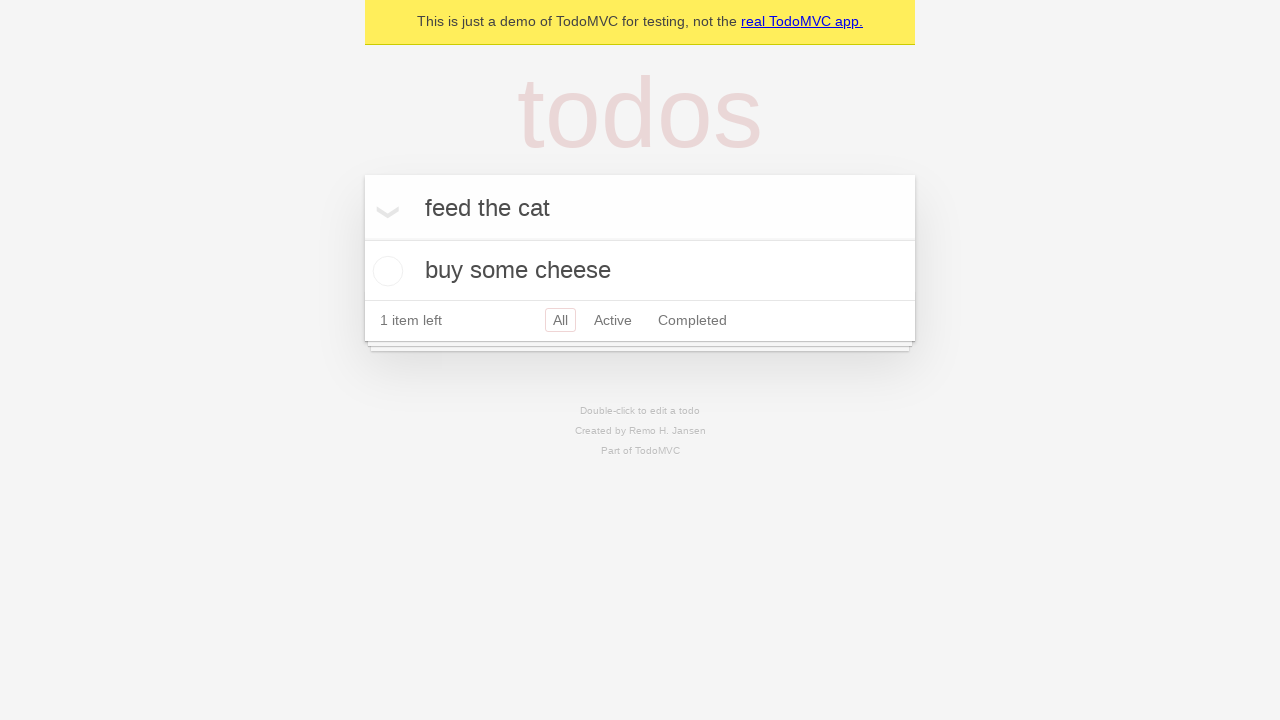

Pressed Enter to add 'feed the cat' to todo list on internal:attr=[placeholder="What needs to be done?"i]
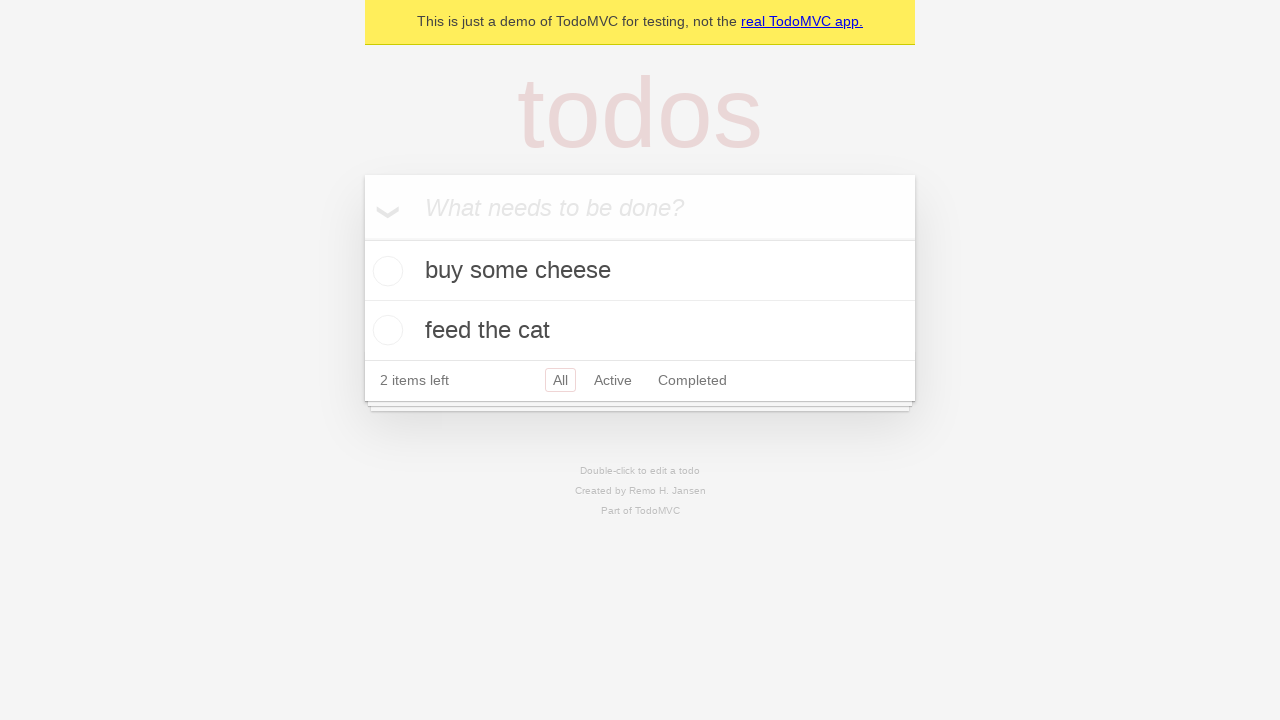

Filled todo input with 'book a doctors appointment' on internal:attr=[placeholder="What needs to be done?"i]
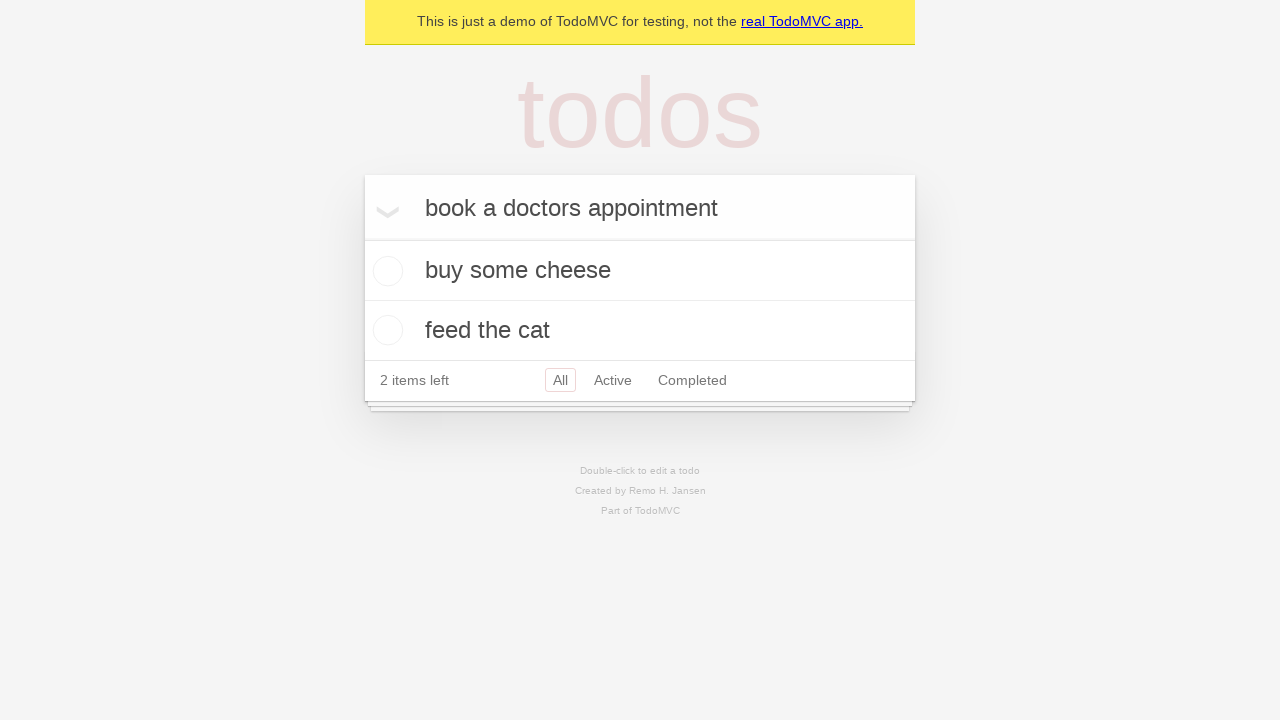

Pressed Enter to add 'book a doctors appointment' to todo list on internal:attr=[placeholder="What needs to be done?"i]
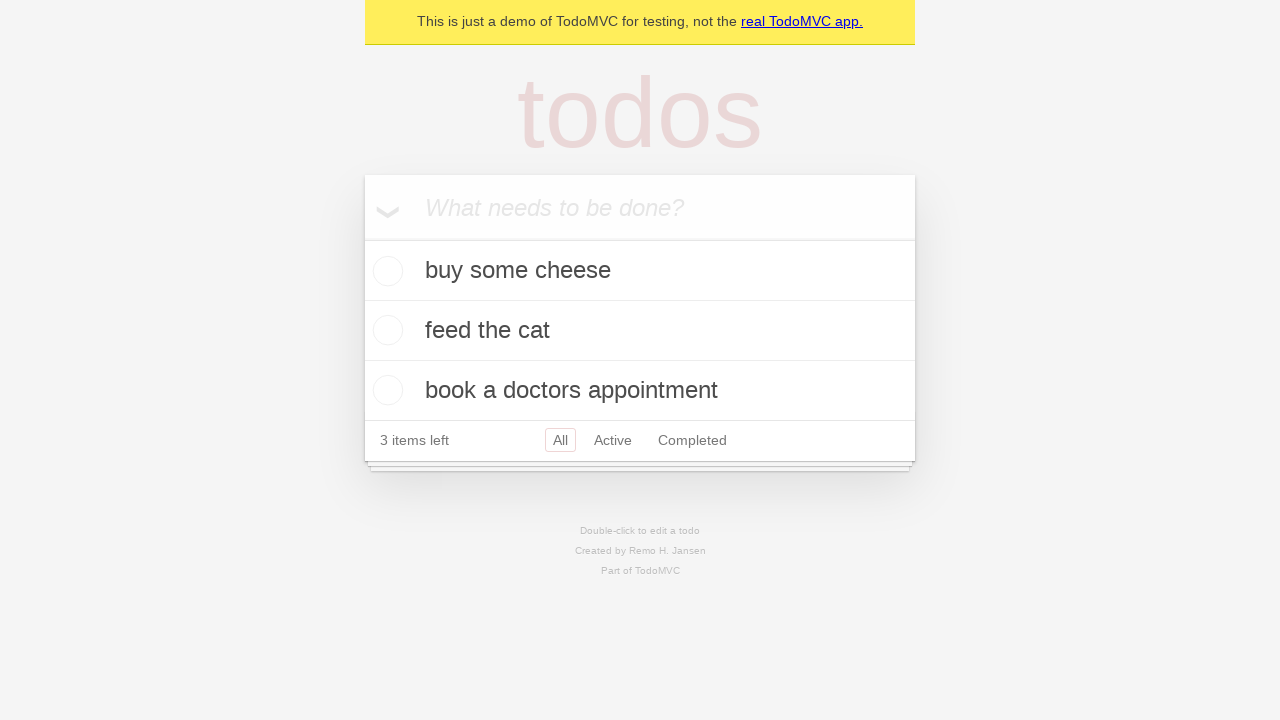

Waited for all 3 todo items to be added to the page
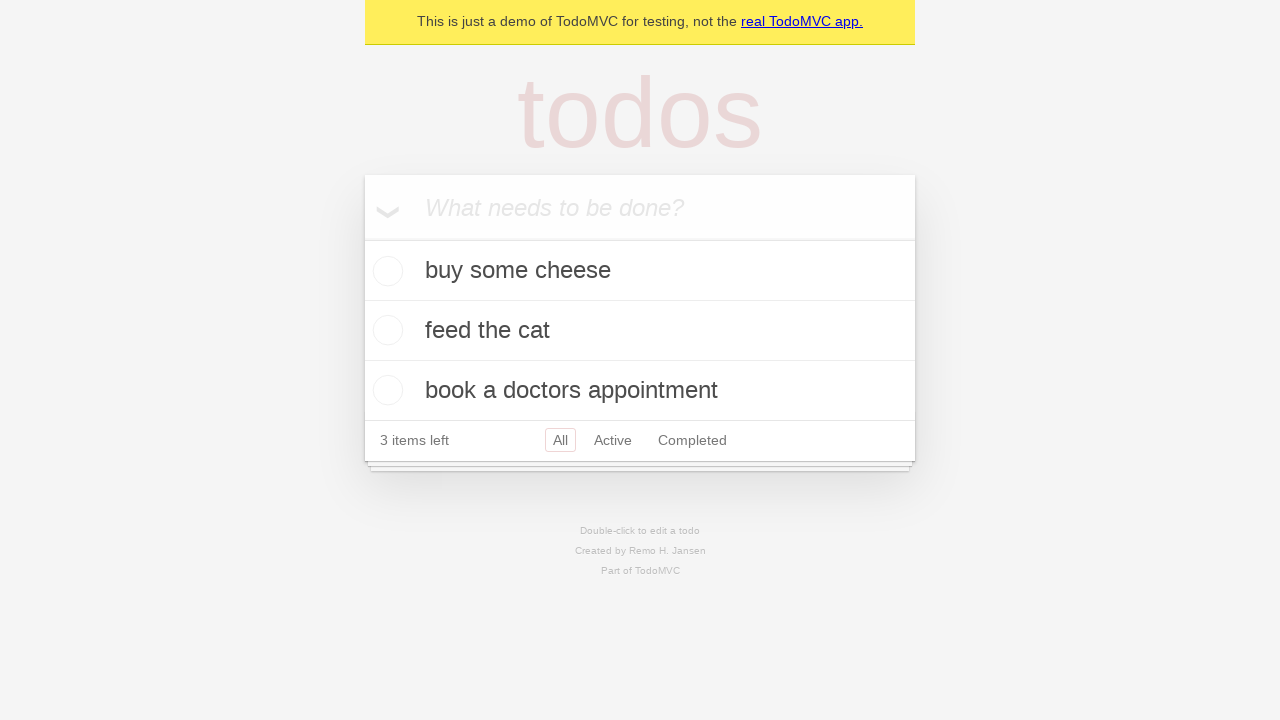

Located the second todo item
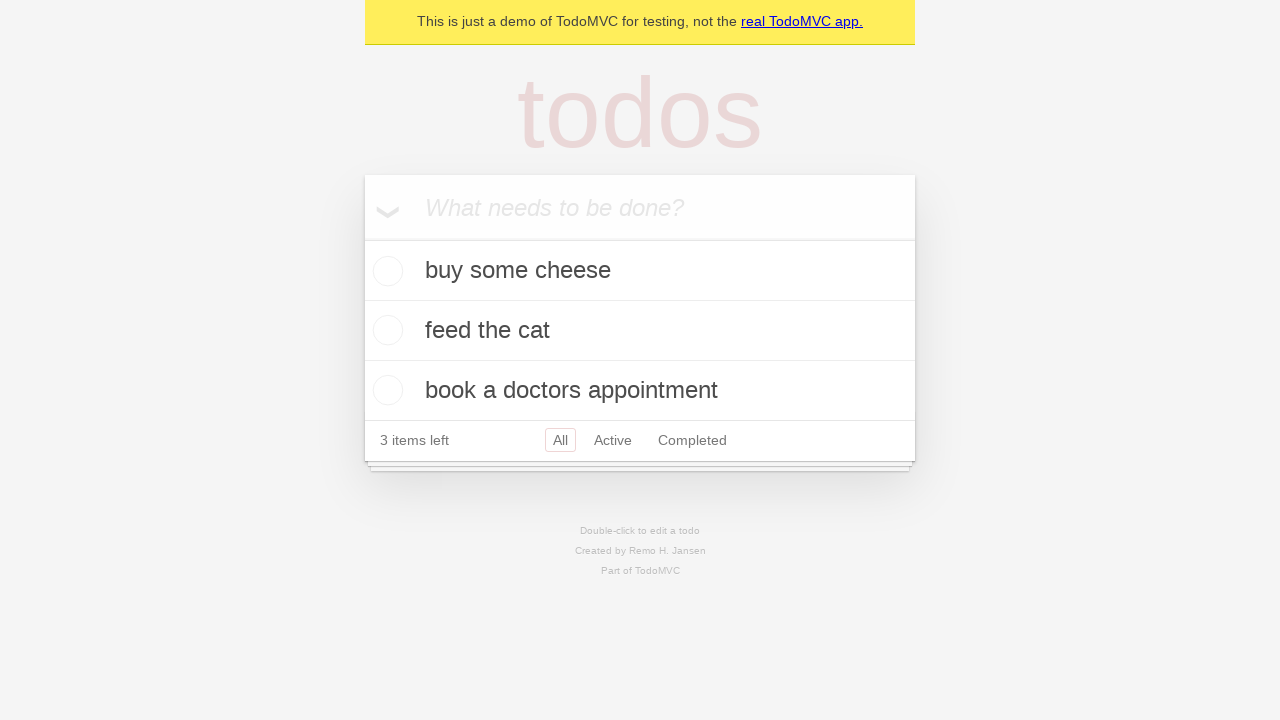

Double-clicked second todo item to enter edit mode at (640, 331) on internal:testid=[data-testid="todo-item"s] >> nth=1
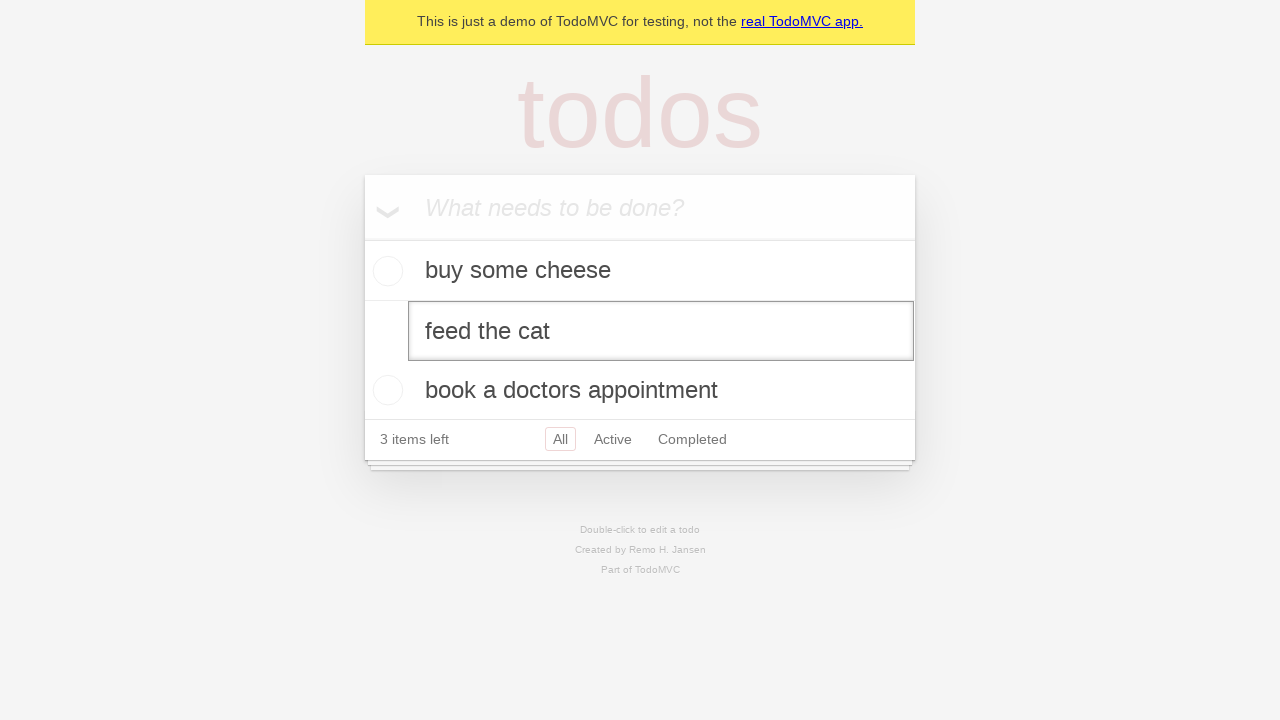

Changed todo text to 'buy some sausages' on internal:testid=[data-testid="todo-item"s] >> nth=1 >> internal:role=textbox[nam
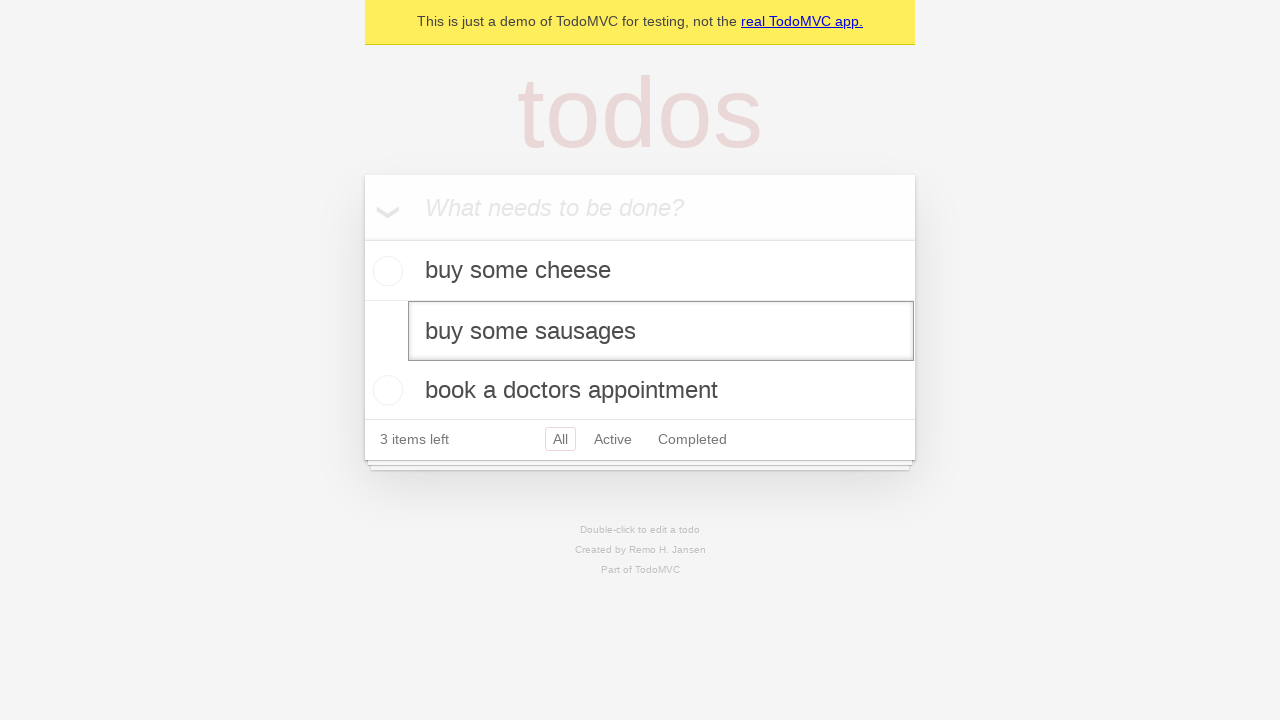

Pressed Enter to confirm the edit on internal:testid=[data-testid="todo-item"s] >> nth=1 >> internal:role=textbox[nam
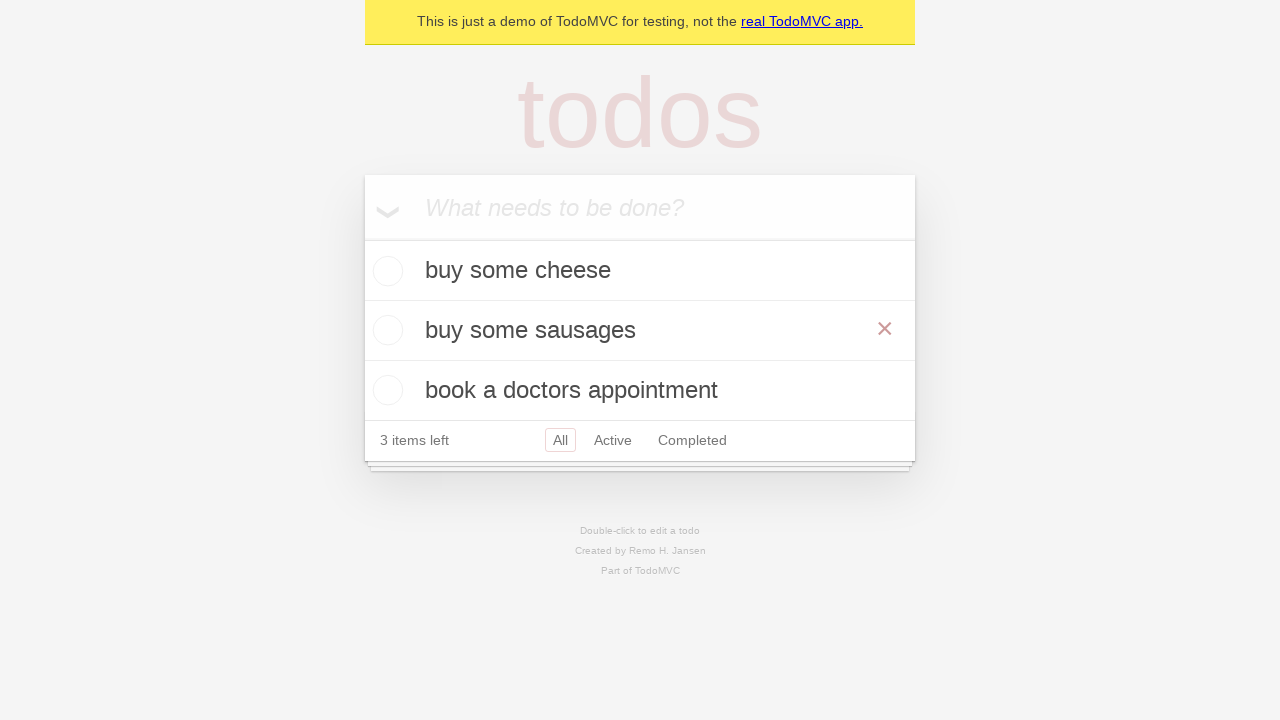

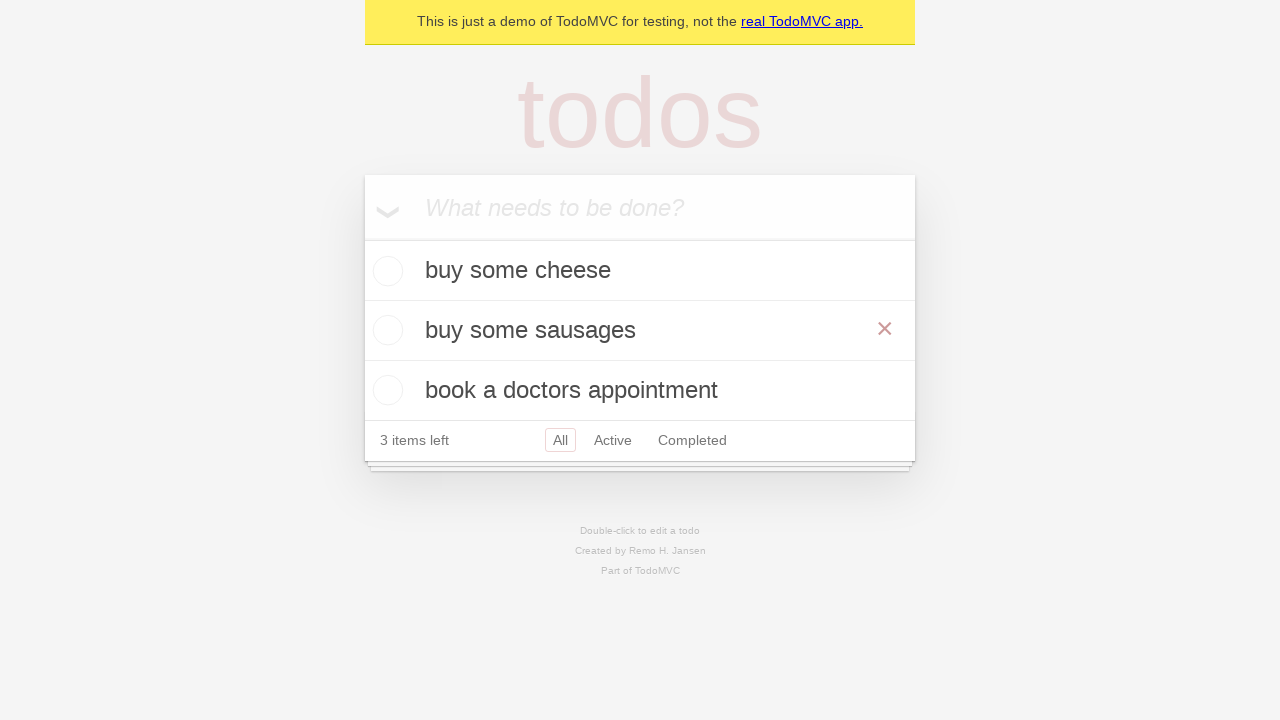